Tests static dropdown functionality by selecting options by index, value, and visible text, then iterates through all dropdown options

Starting URL: https://rahulshettyacademy.com/dropdownsPractise/

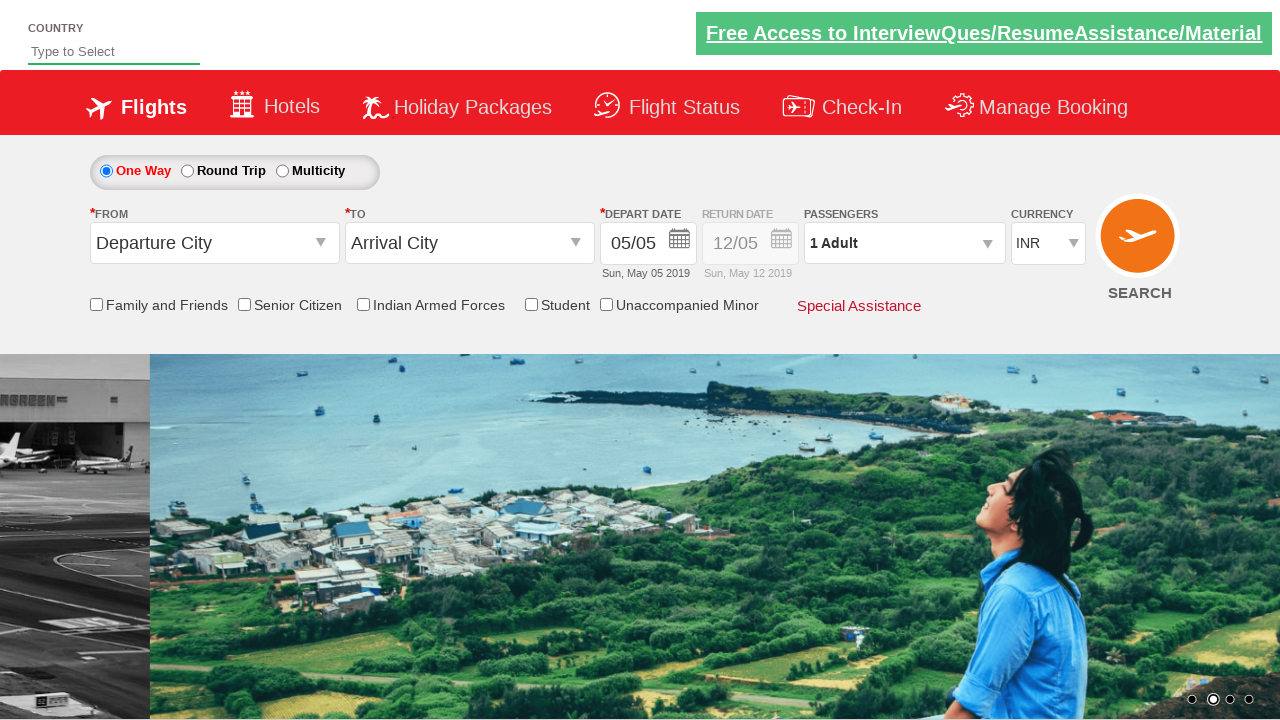

Waited for currency dropdown to be visible
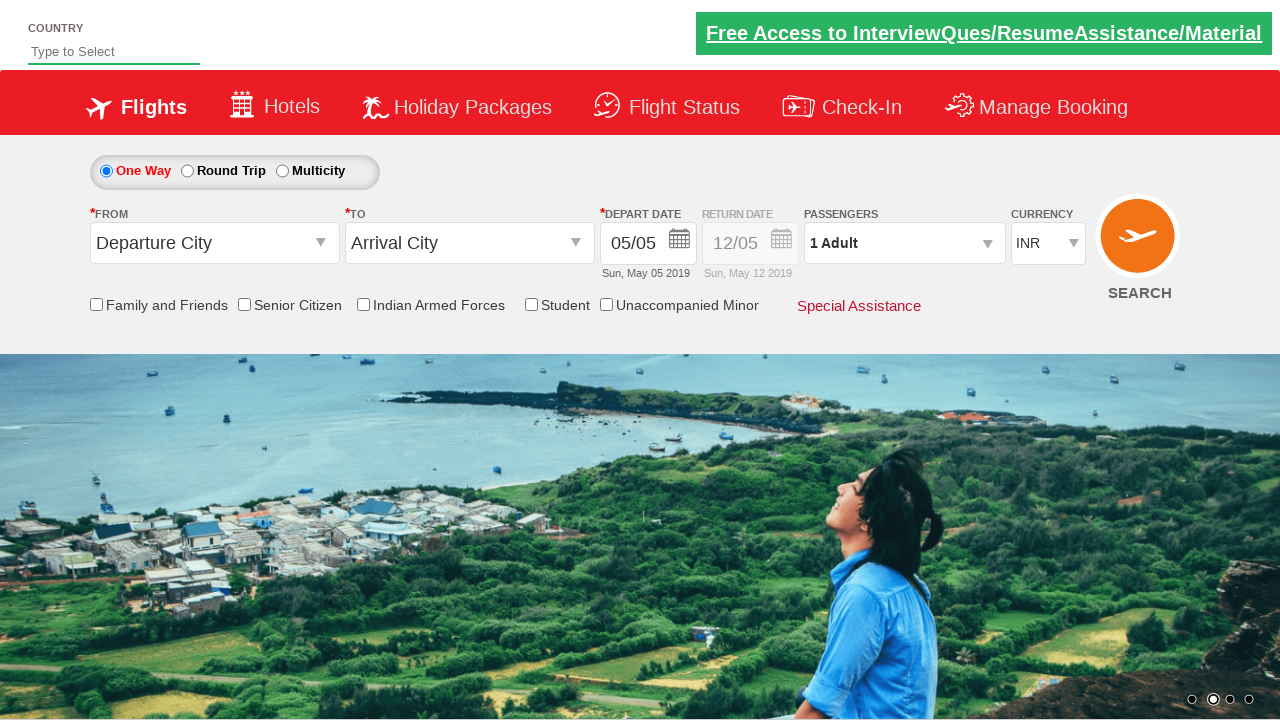

Selected dropdown option by index 1 (second option) on #ctl00_mainContent_DropDownListCurrency
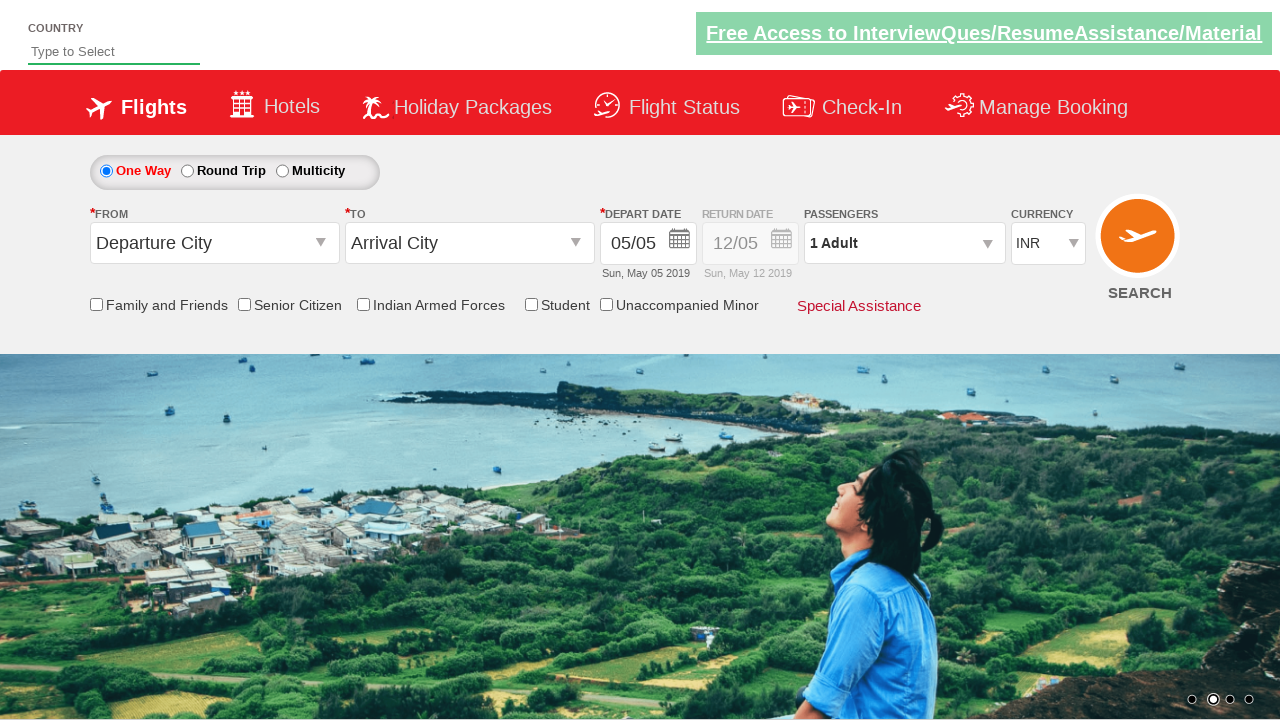

Selected dropdown option by value 'USD' on #ctl00_mainContent_DropDownListCurrency
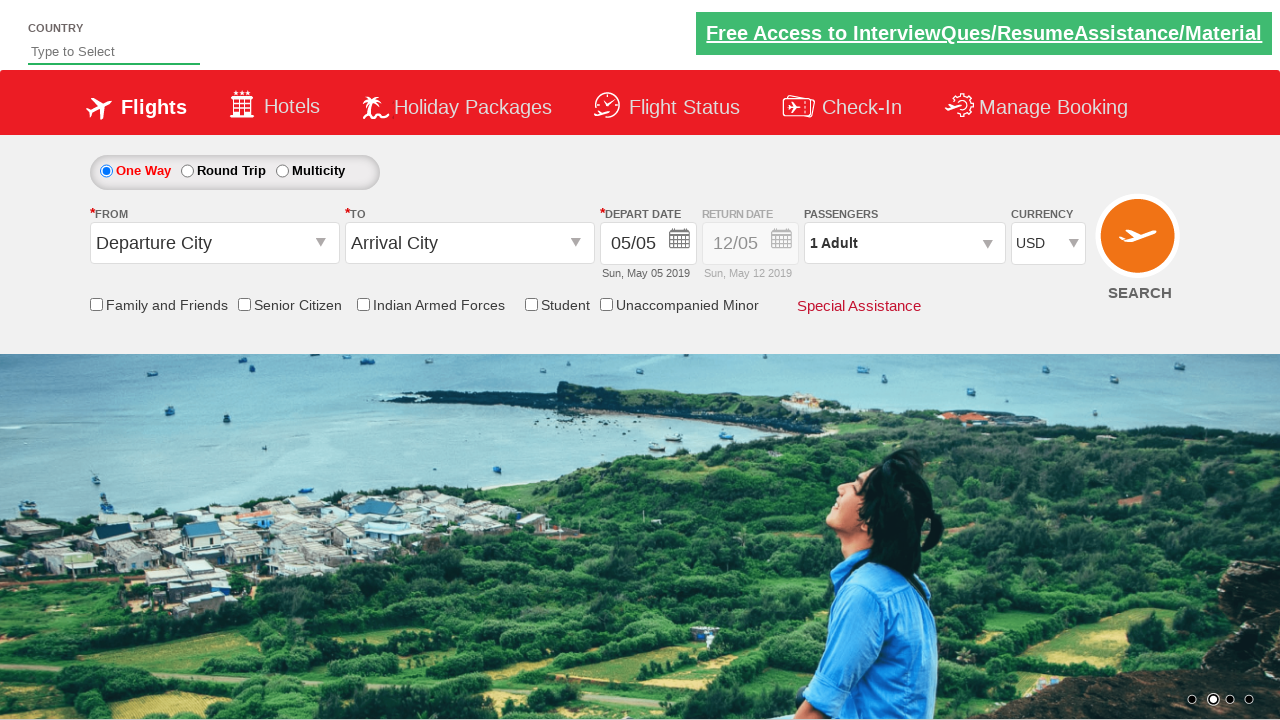

Selected dropdown option by visible text 'AED' on #ctl00_mainContent_DropDownListCurrency
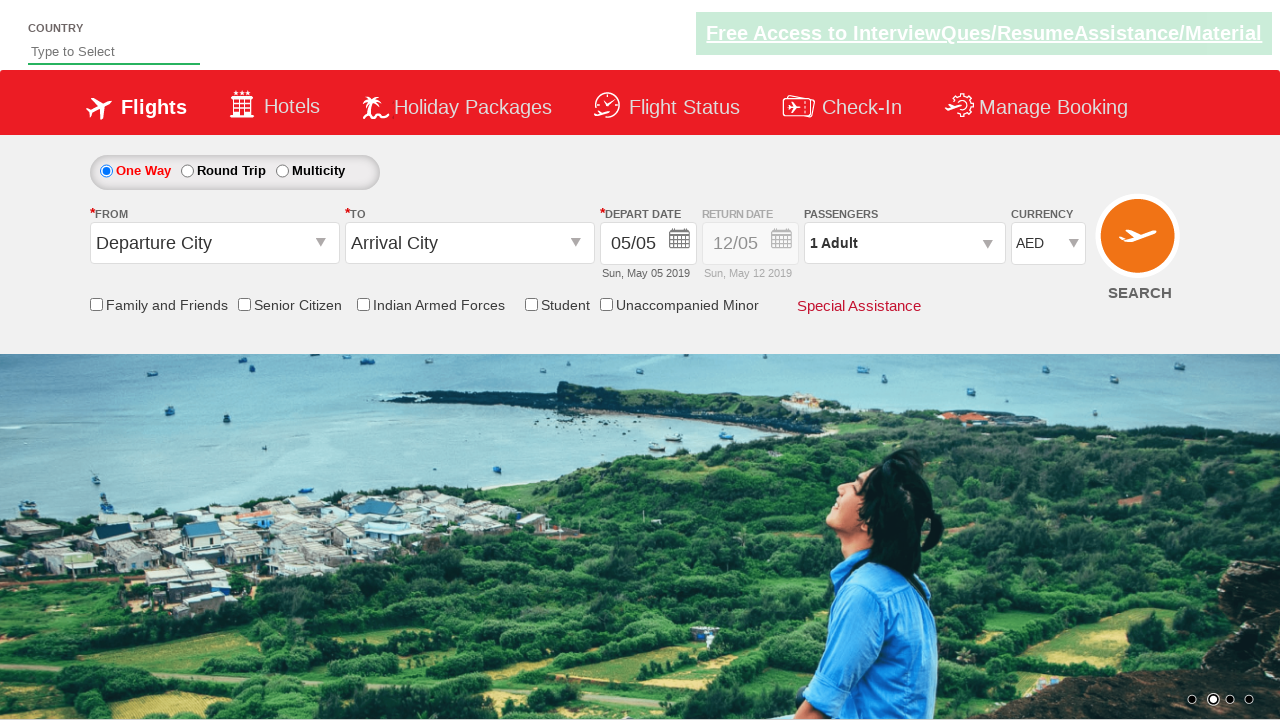

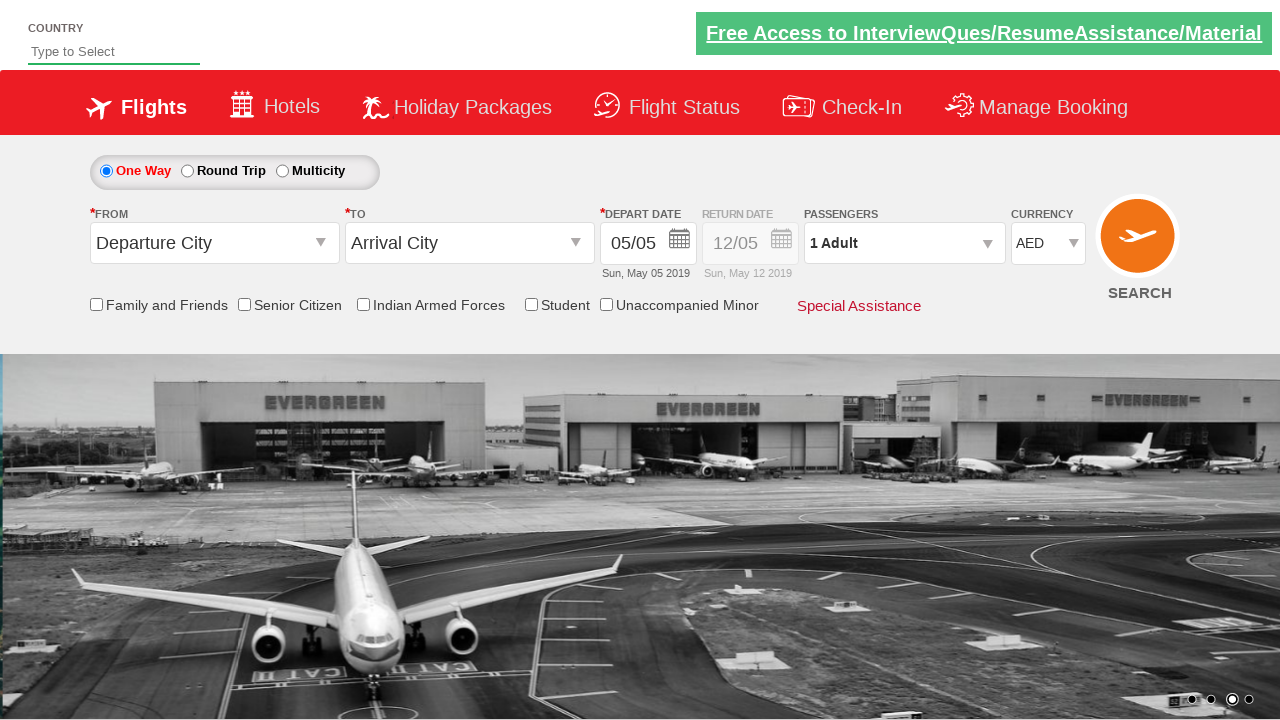